Tests sorting the Due column in ascending order on table2 using semantic class-based selectors instead of pseudo-class selectors.

Starting URL: http://the-internet.herokuapp.com/tables

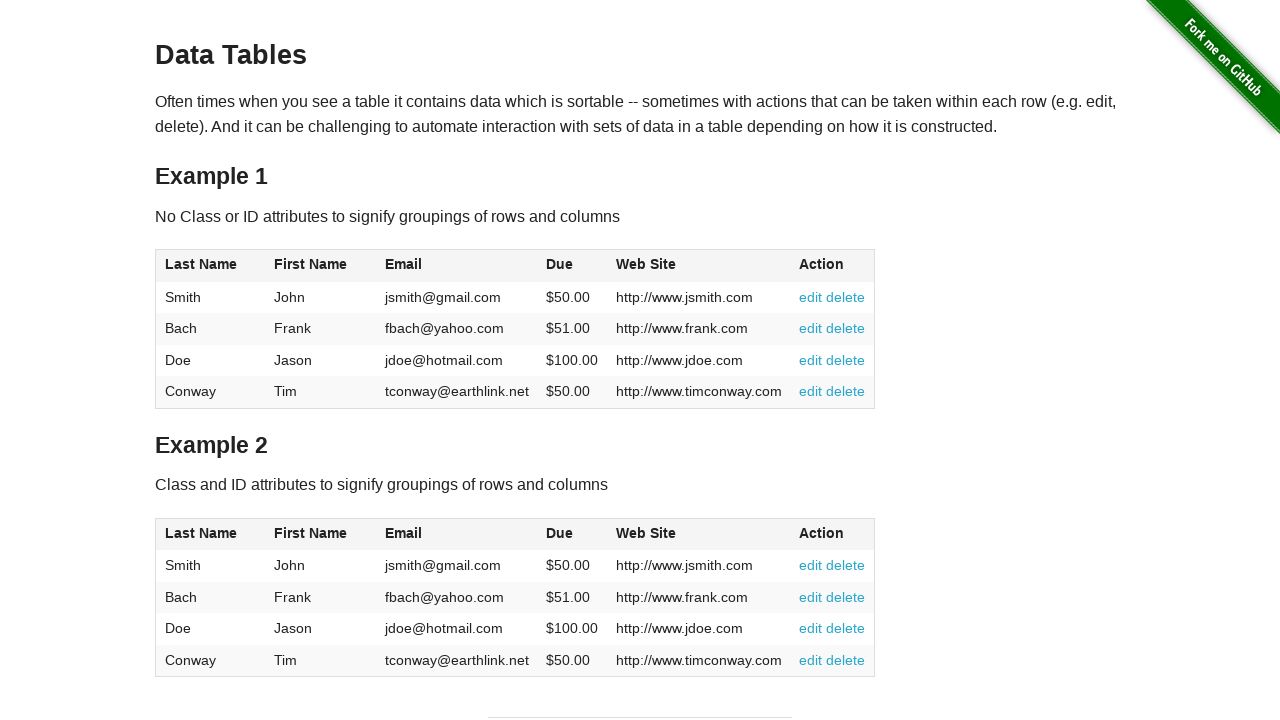

Clicked Due column header in table2 to sort at (560, 533) on #table2 thead .dues
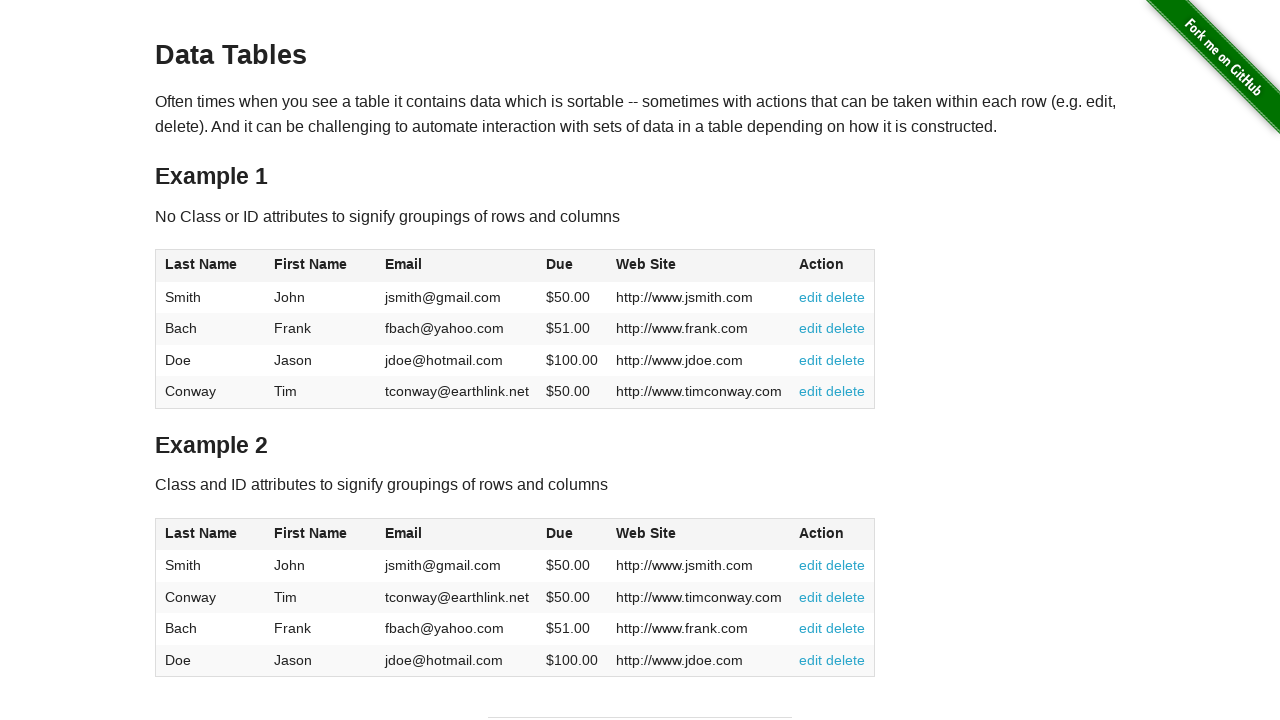

Due column elements loaded in table2 body
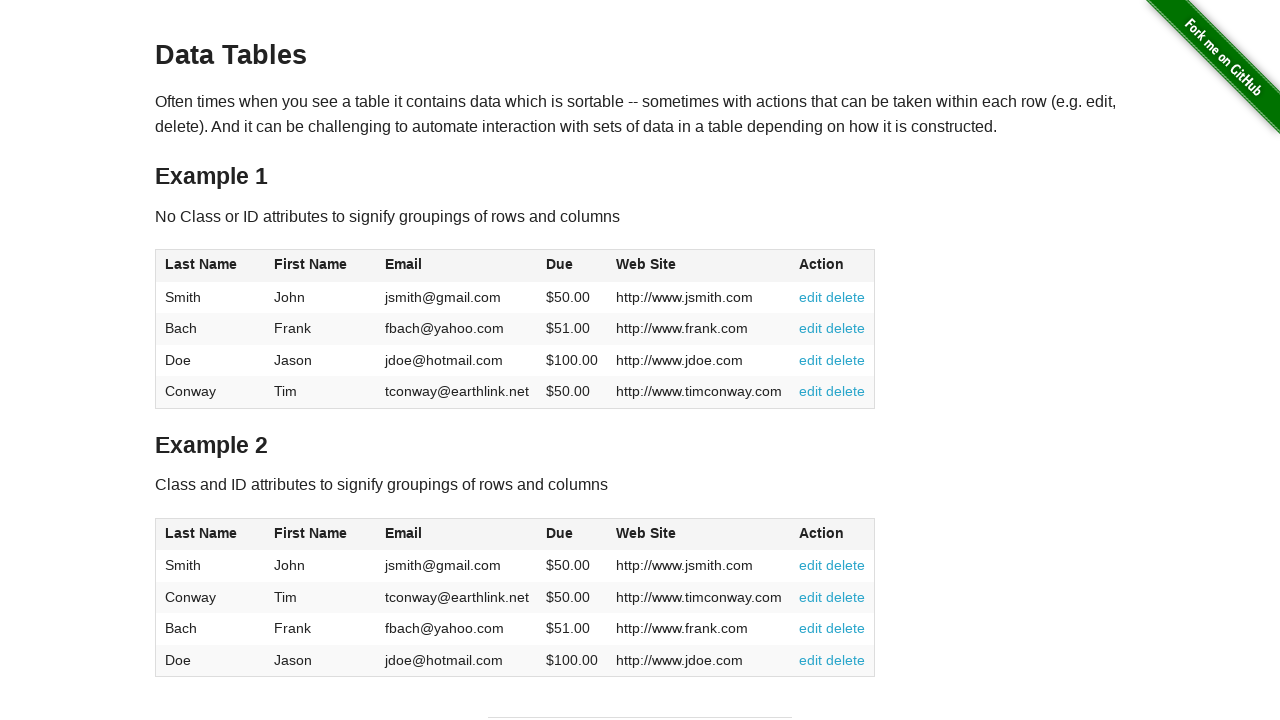

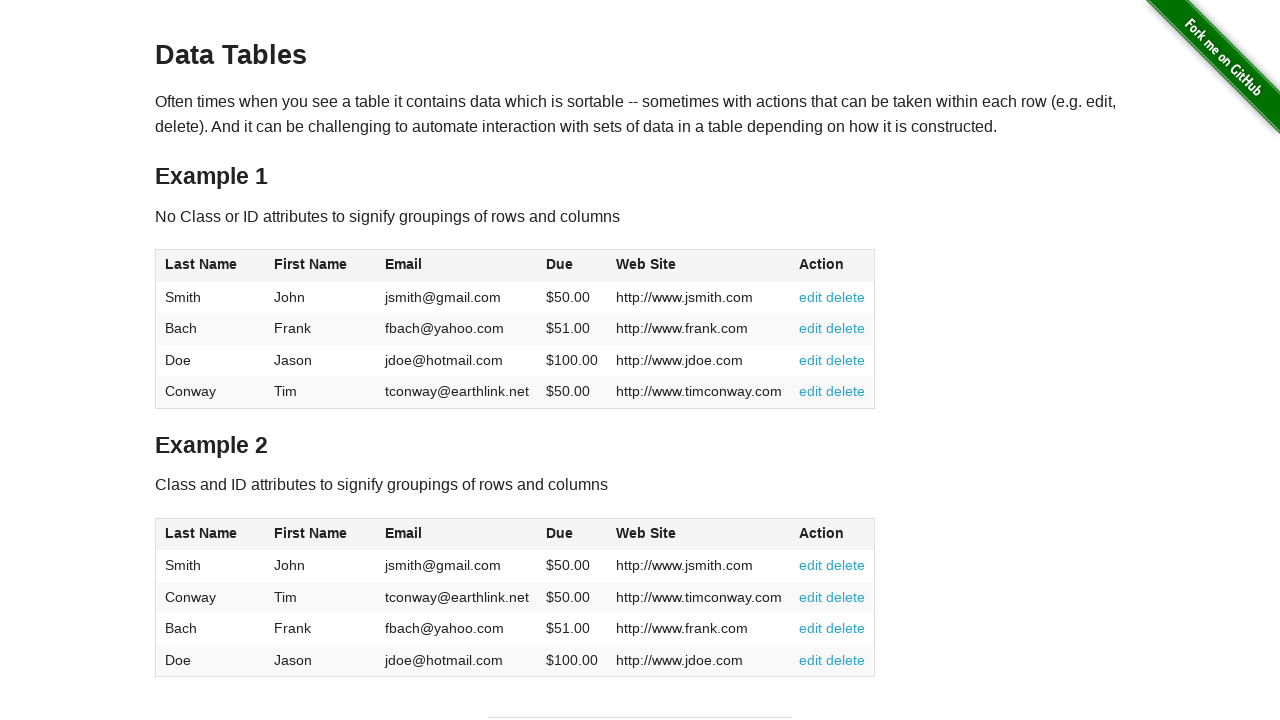